Navigates to the unDraw illustrations page, waits for illustration cards to load, and clicks the "Next" pagination link to navigate through pages of illustrations.

Starting URL: https://undraw.co/illustrations

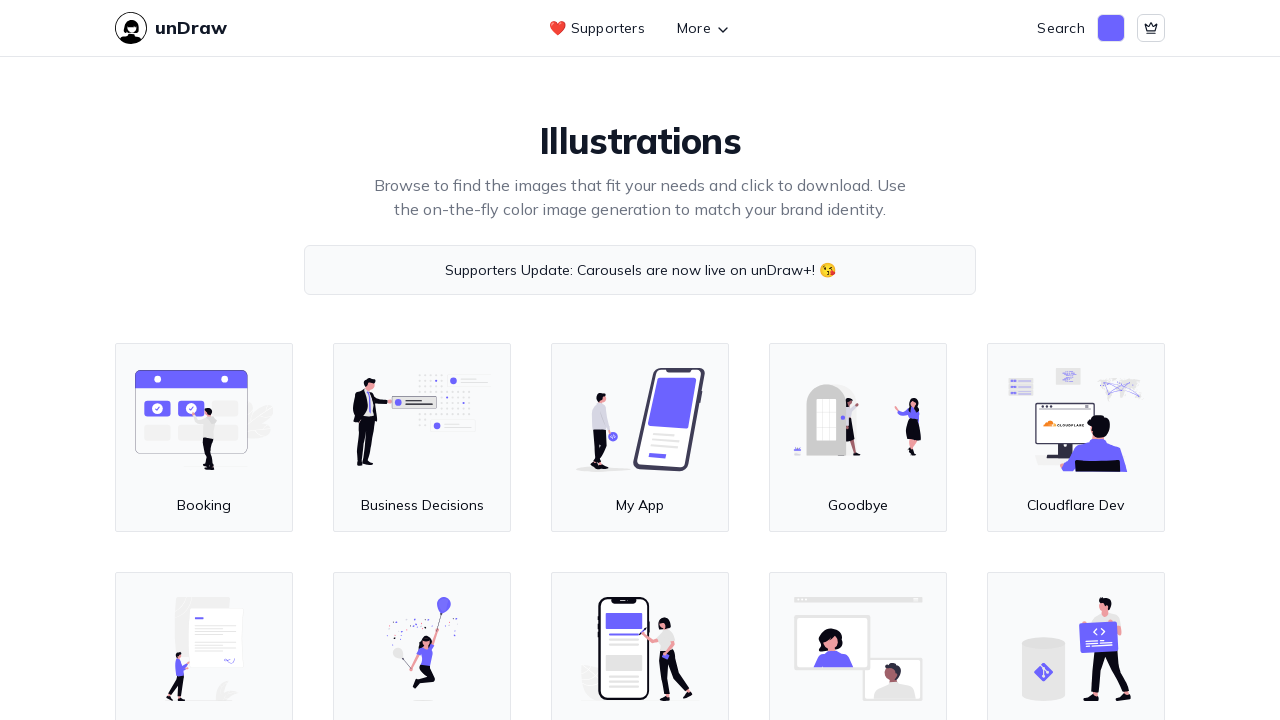

Waited for illustration container to load
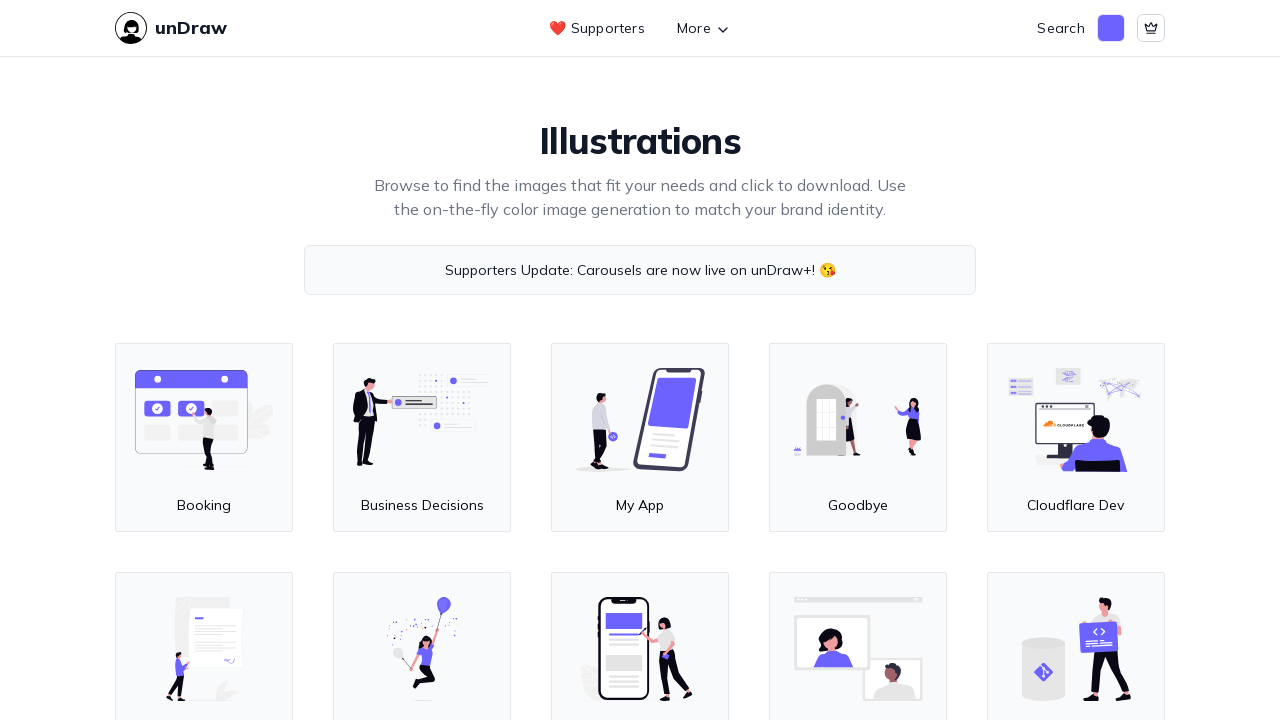

Waited for illustration cards to be visible
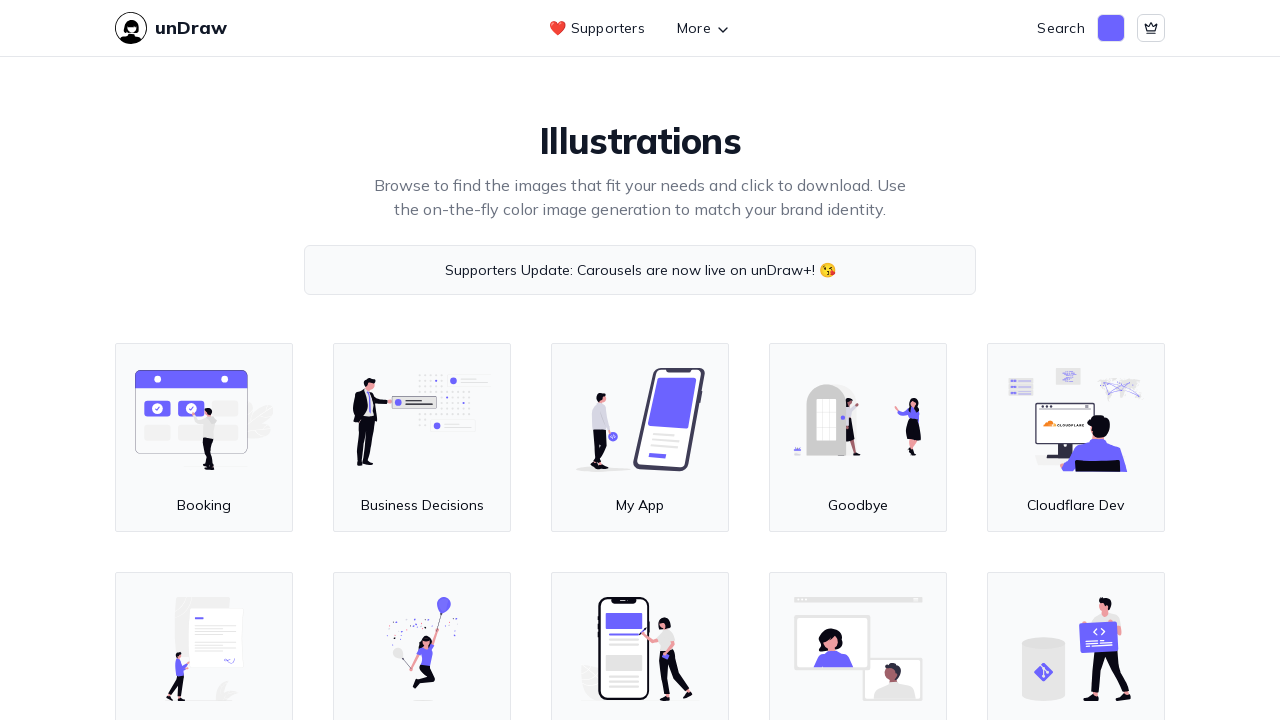

Retrieved illustration count: 40 cards loaded
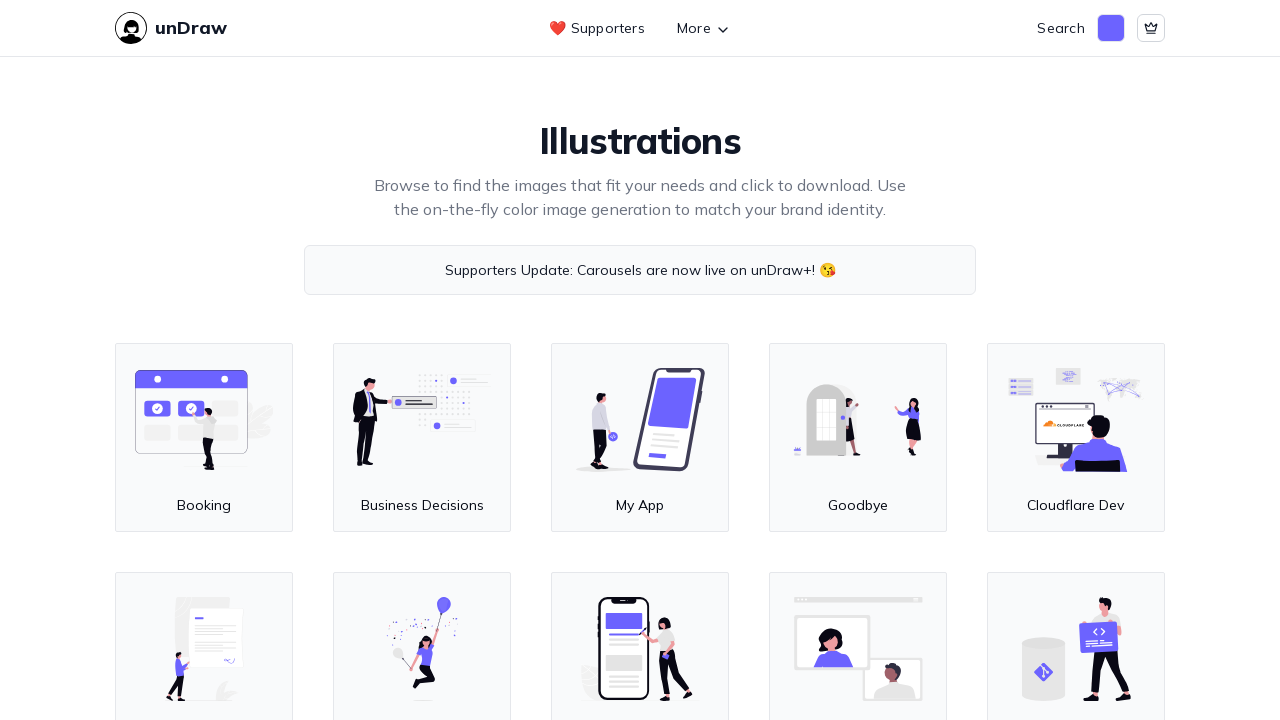

Waited 1000ms for page stability
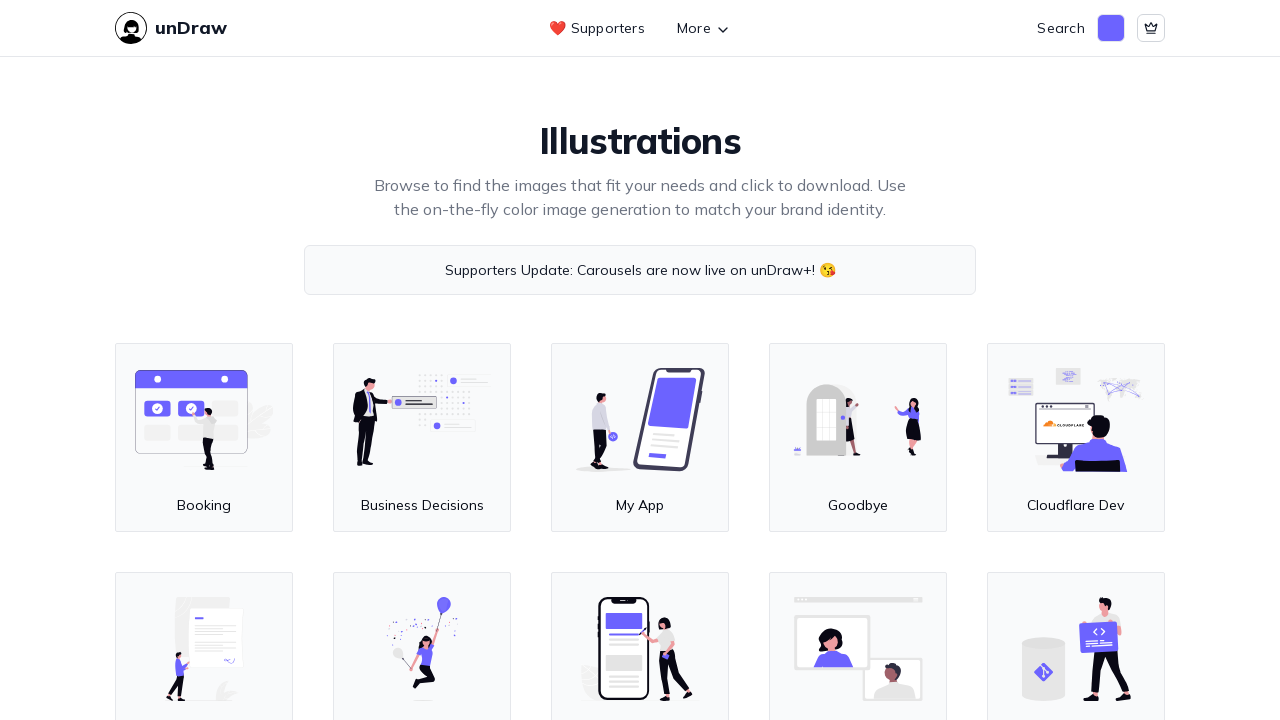

Clicked Next pagination link to navigate to next page at (772, 528) on internal:role=link[name="Next"i]
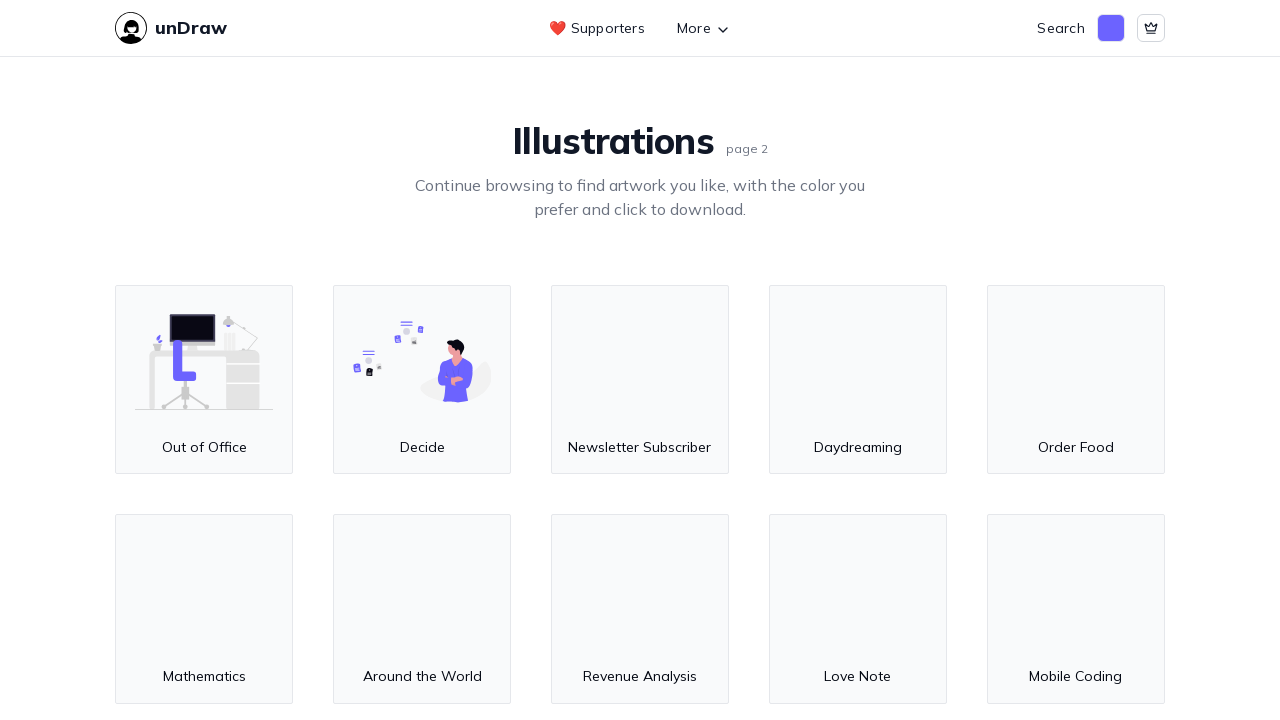

Waited 1000ms for next page to load
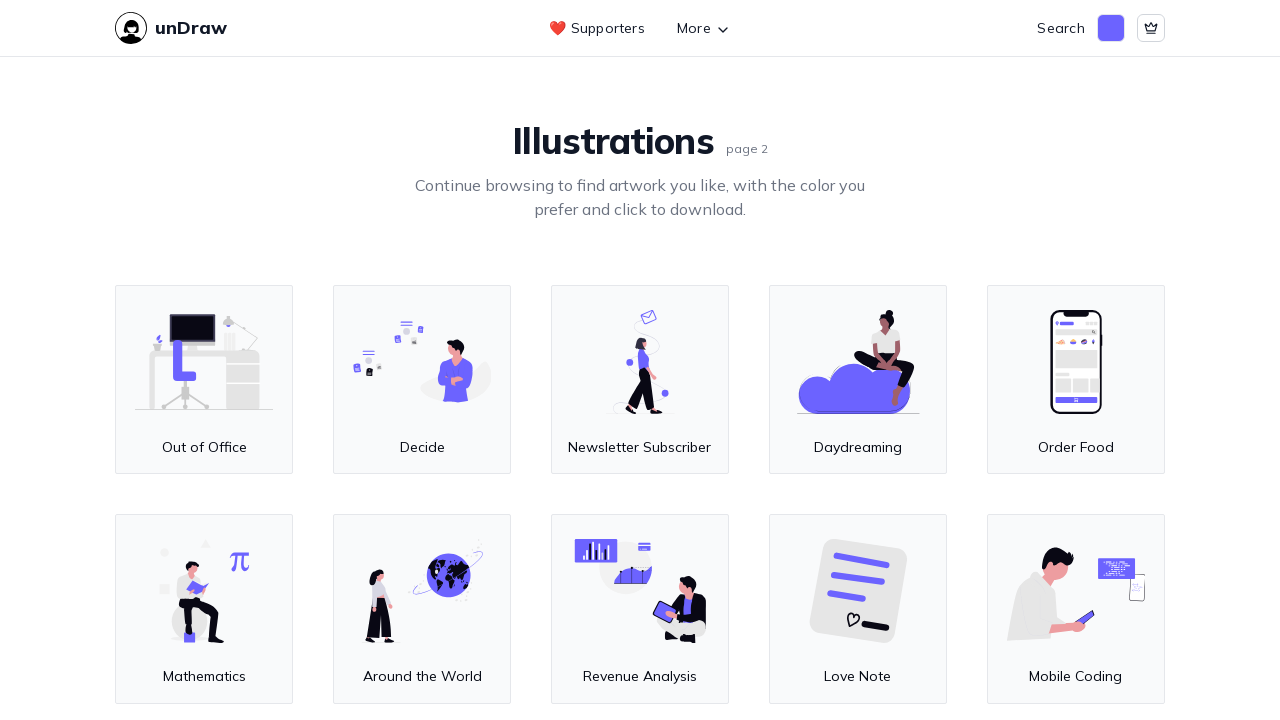

Verified illustration container loaded on next page
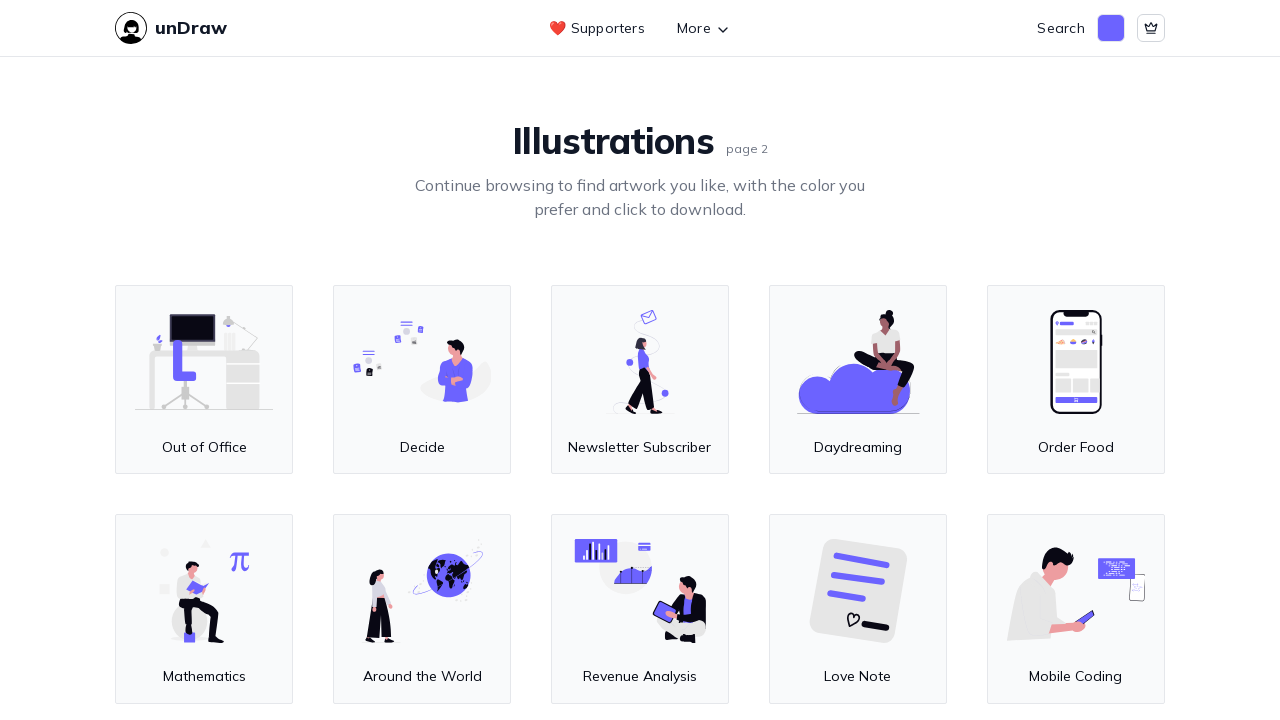

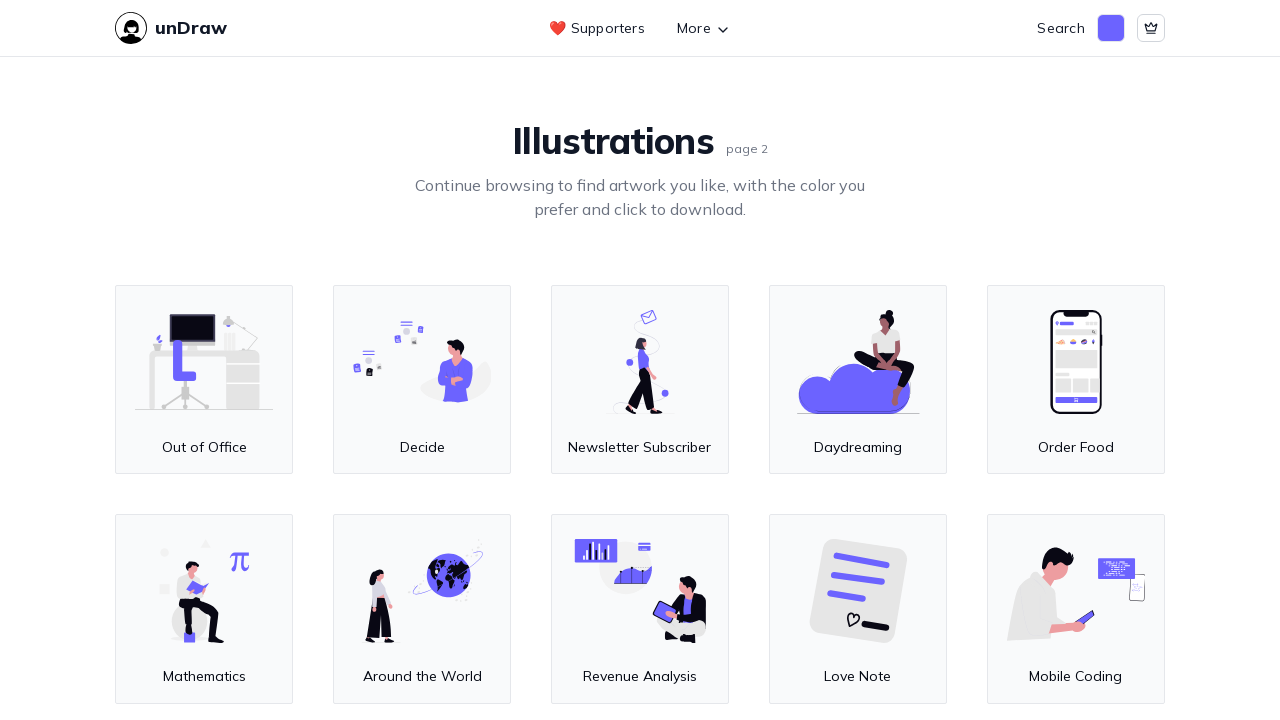